Tests adding a Nokia Lumia 1520 product to the cart and then deleting it from the cart page.

Starting URL: https://demoblaze.com

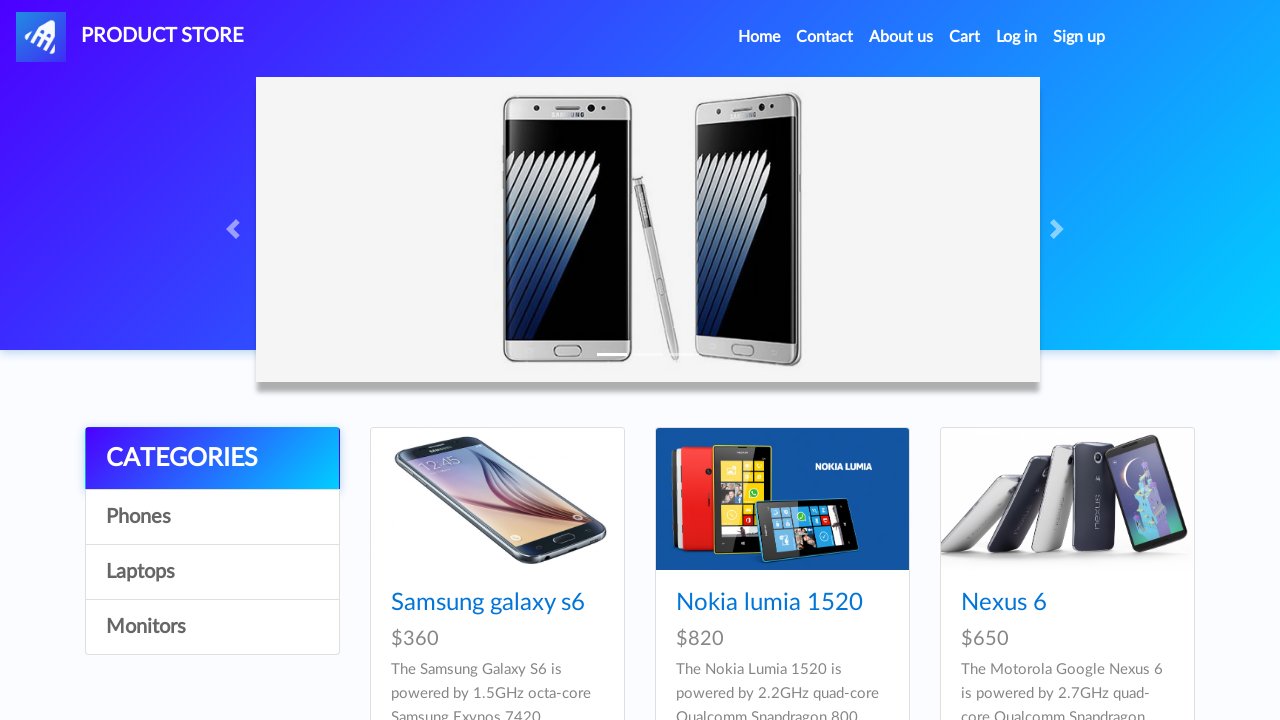

Set up dialog handler to accept alerts
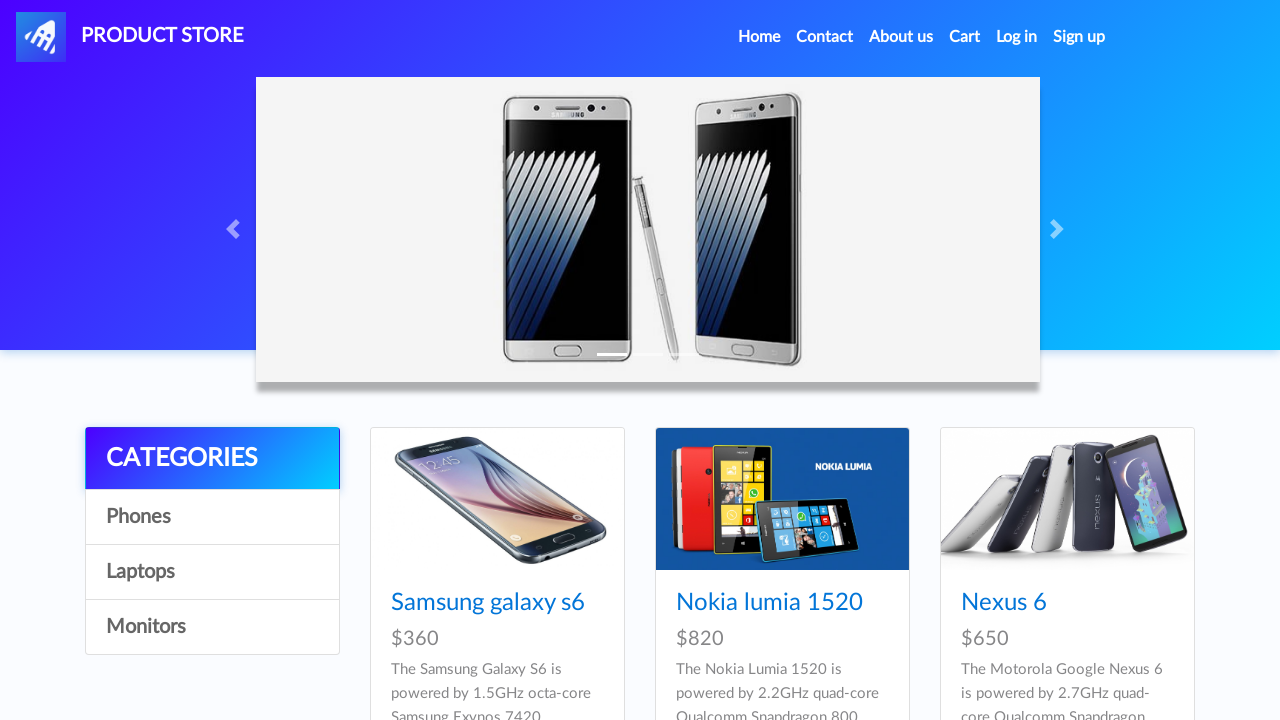

Clicked on Nokia Lumia 1520 product link at (769, 603) on internal:role=link[name="Nokia lumia 1520"i]
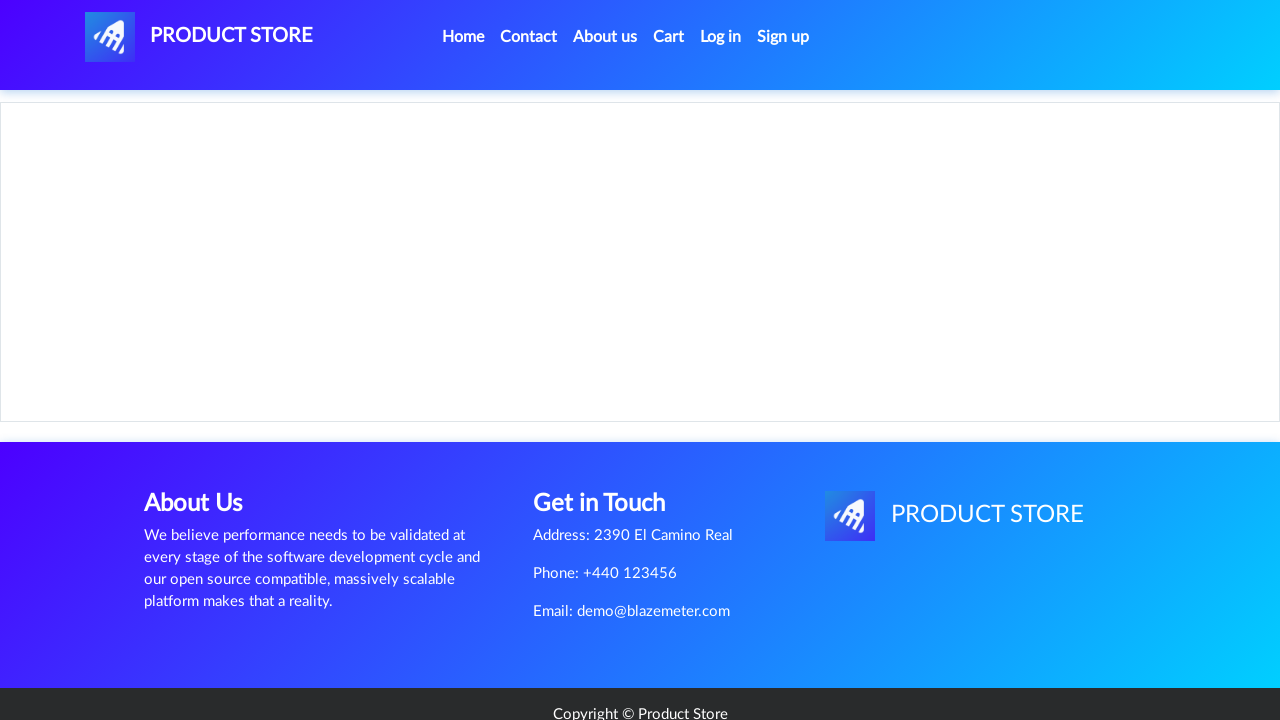

Waited for product page to load
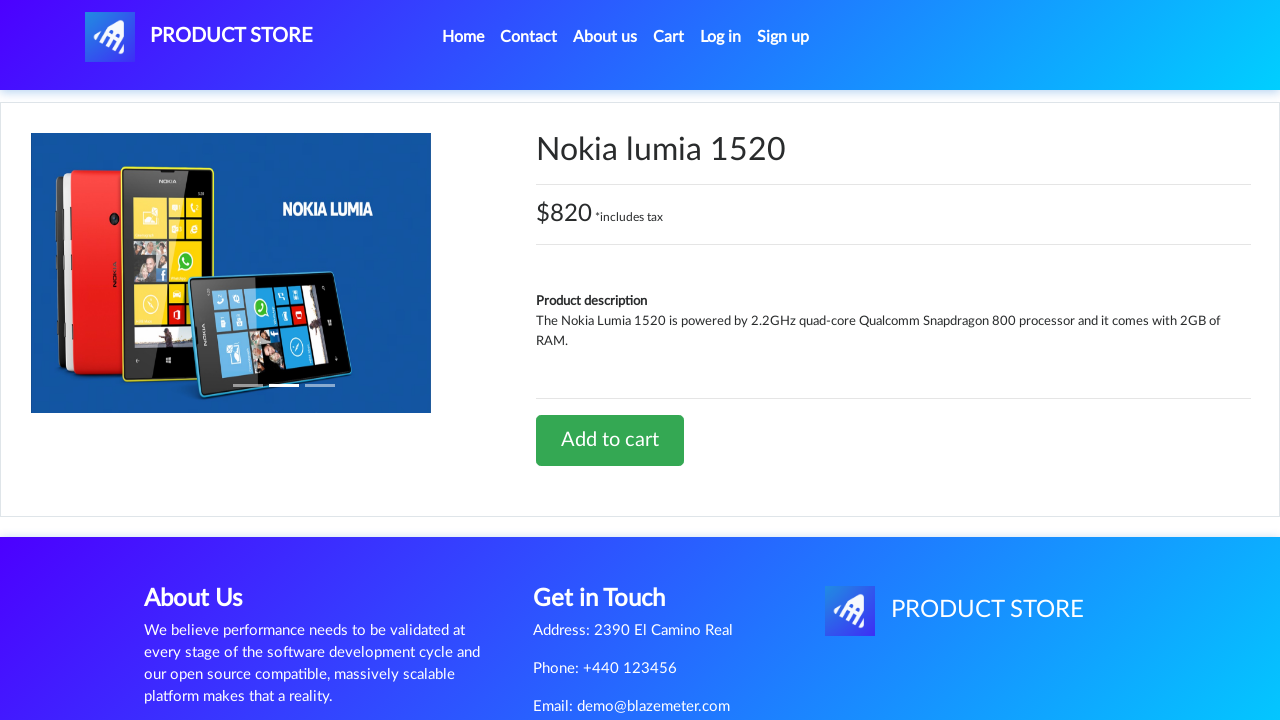

Clicked 'Add to cart' button for Nokia Lumia 1520 at (610, 440) on internal:role=link[name="Add to cart"i]
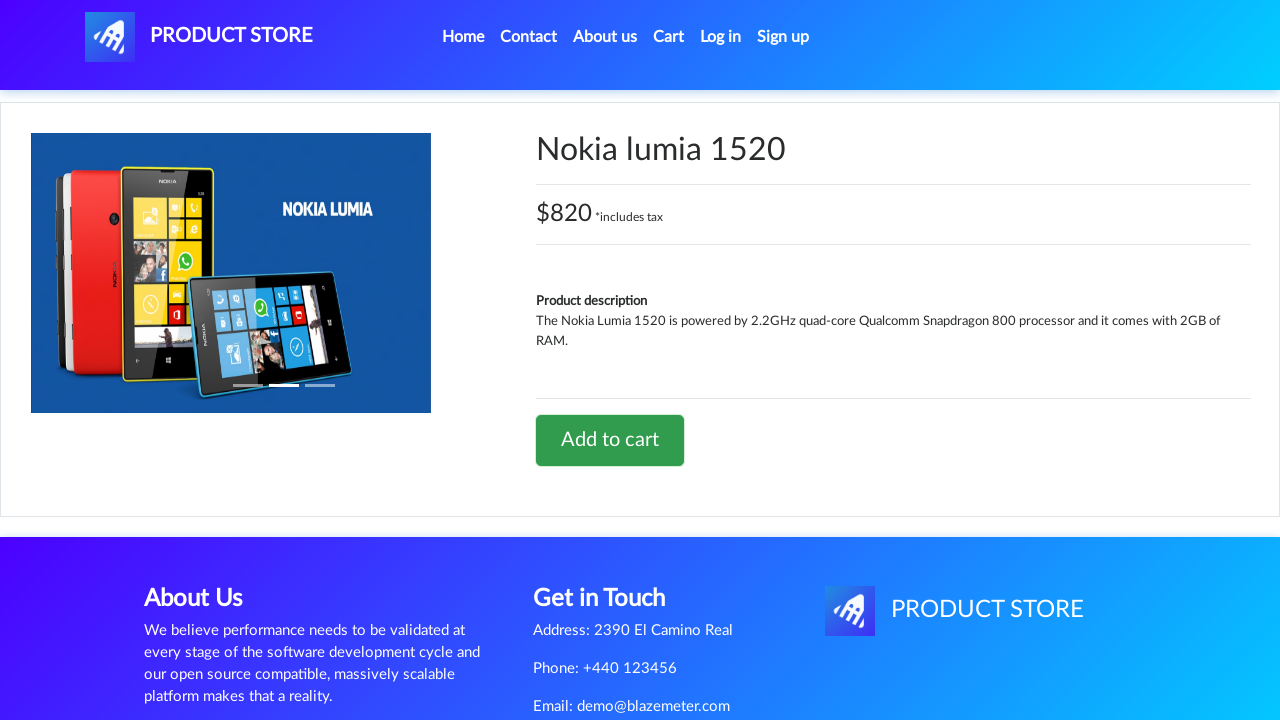

Waited for add to cart action to complete
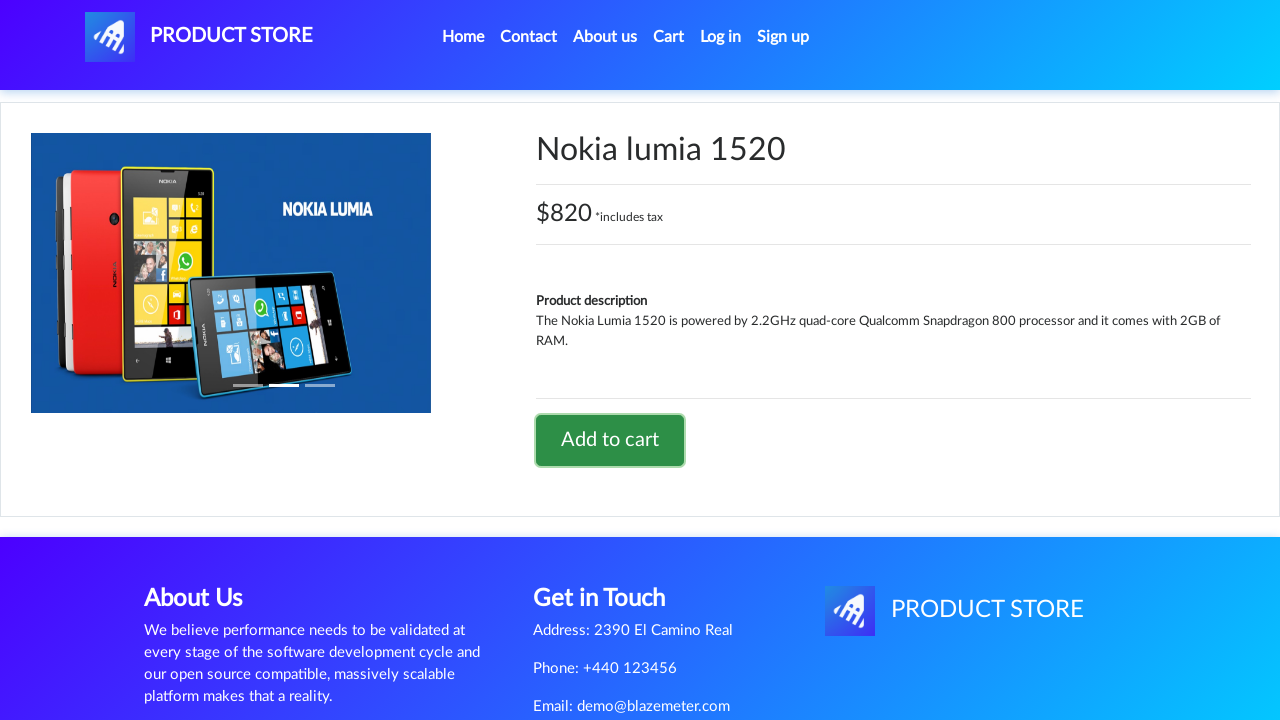

Clicked on cart navigation link at (669, 37) on xpath=//*[@id="navbarExample"]/ul/li[4]/a
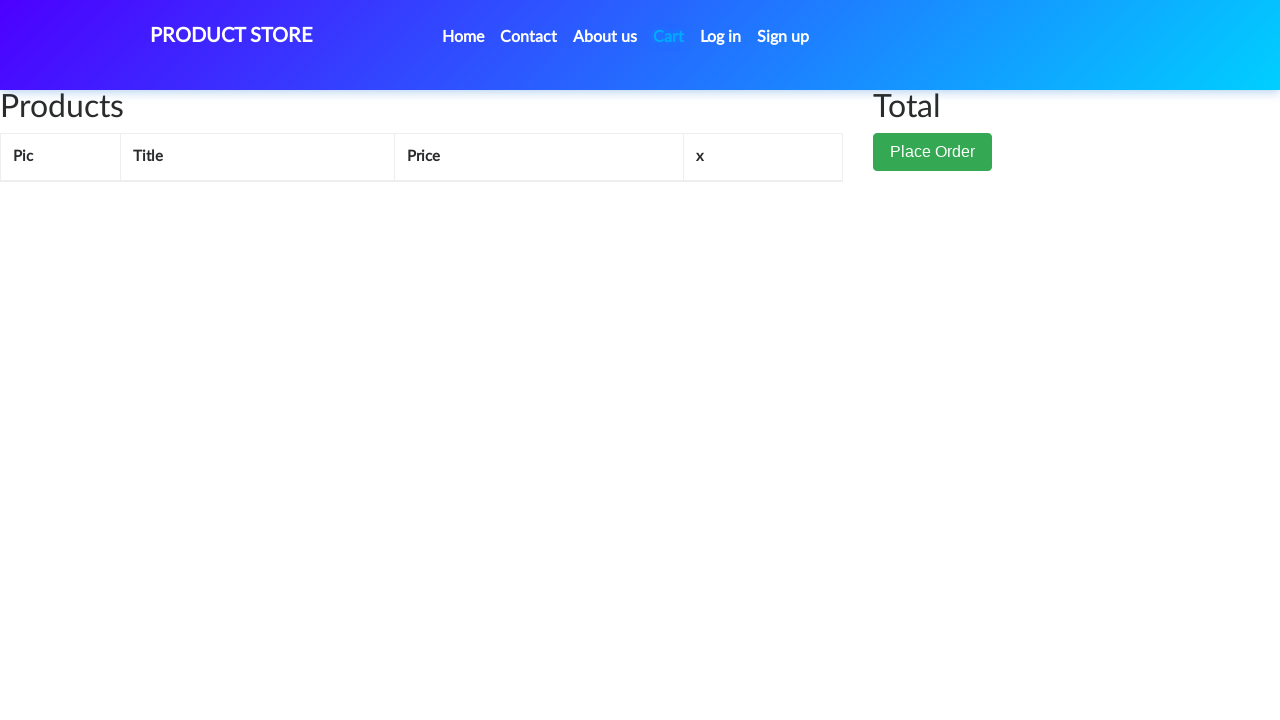

Waited for cart page to load
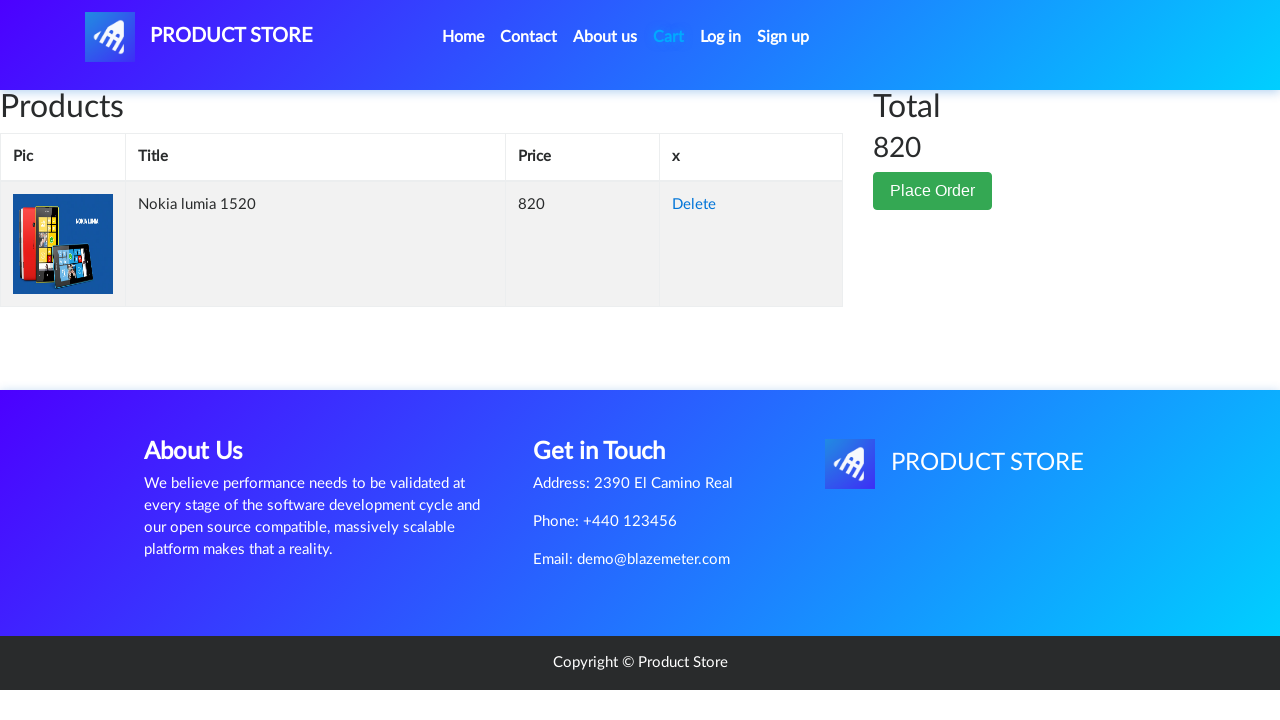

Clicked 'Delete' link to remove Nokia Lumia 1520 from cart at (694, 205) on internal:role=link[name="Delete"i]
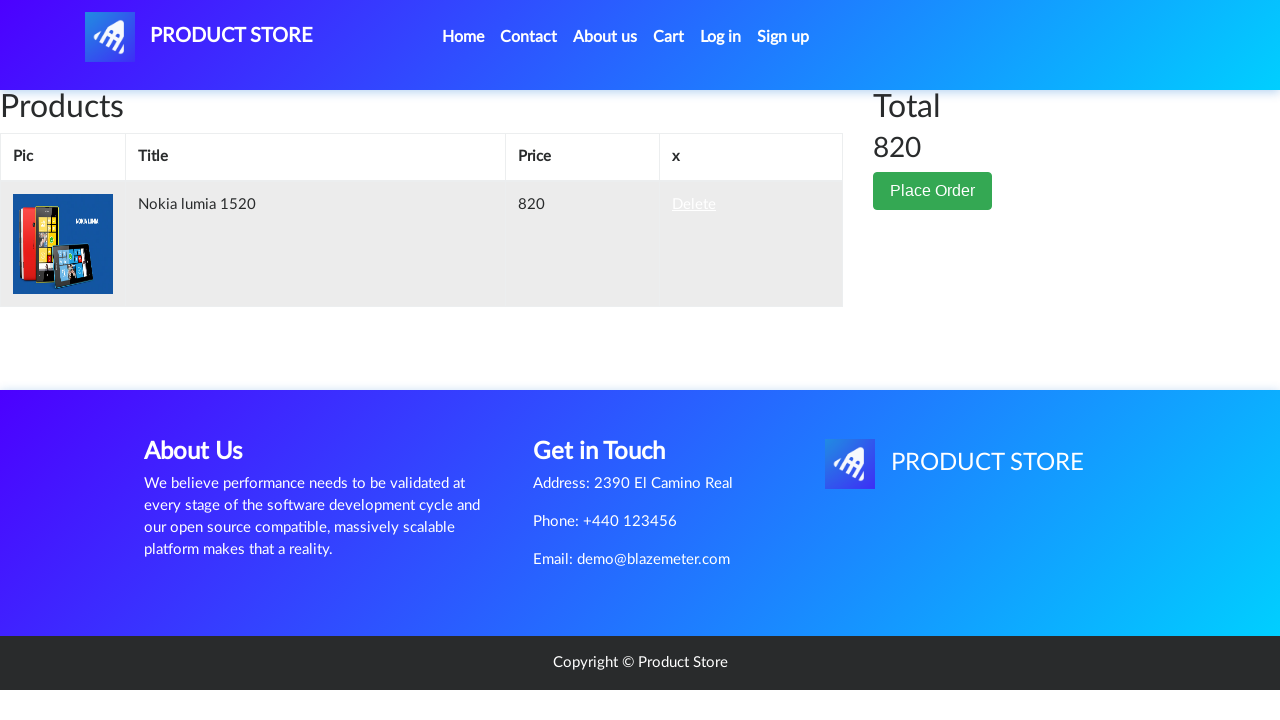

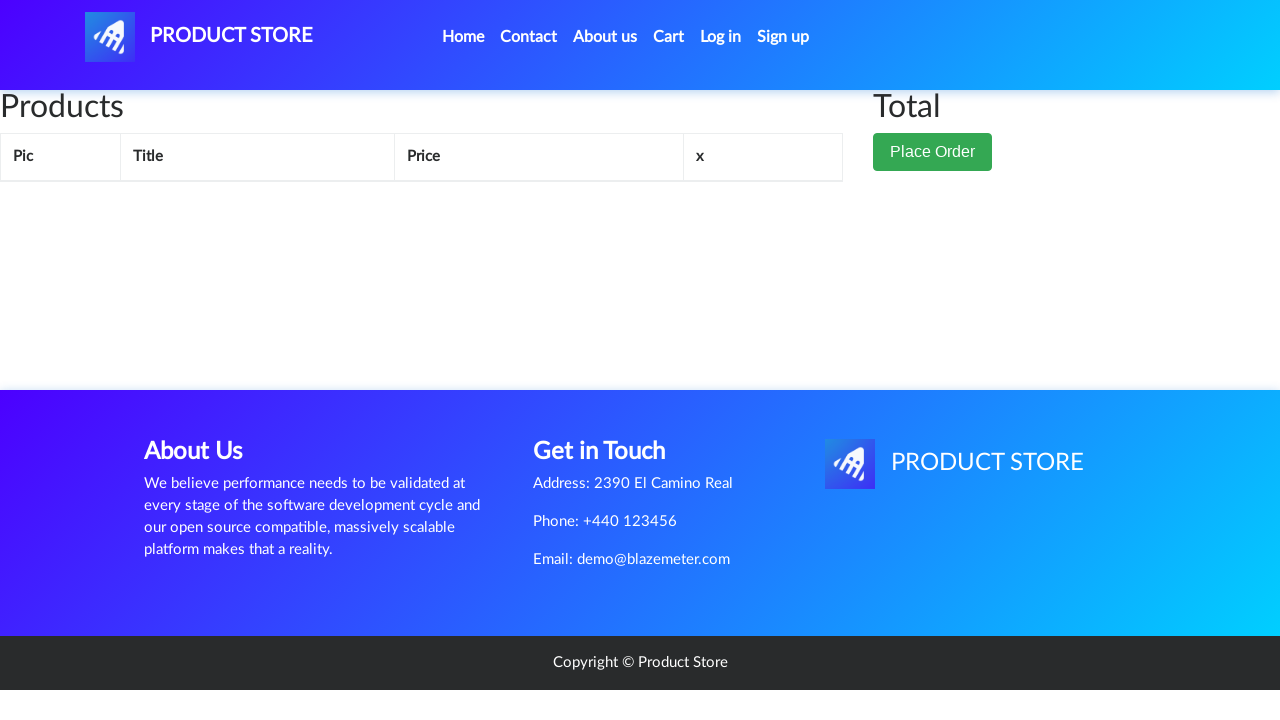